Tests navigation through footer links by opening each link in a new tab and switching between tabs to verify page titles

Starting URL: https://rahulshettyacademy.com/AutomationPractice/

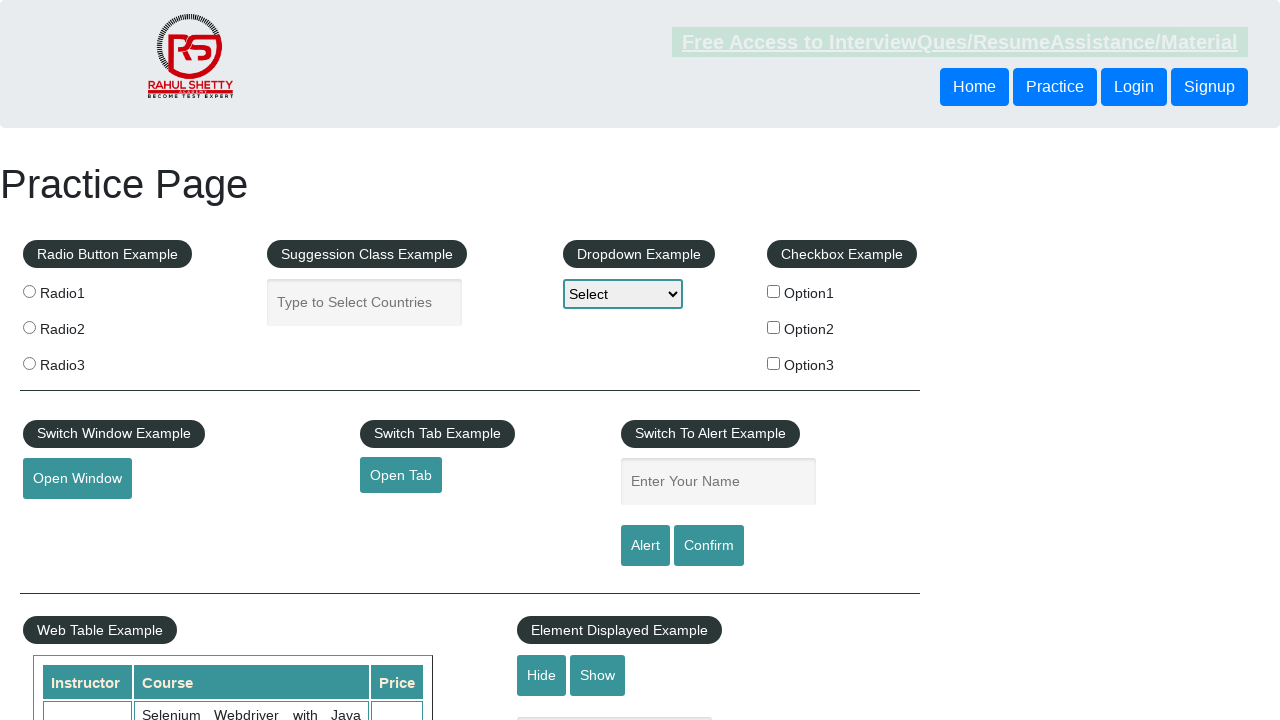

Counted all links on the page
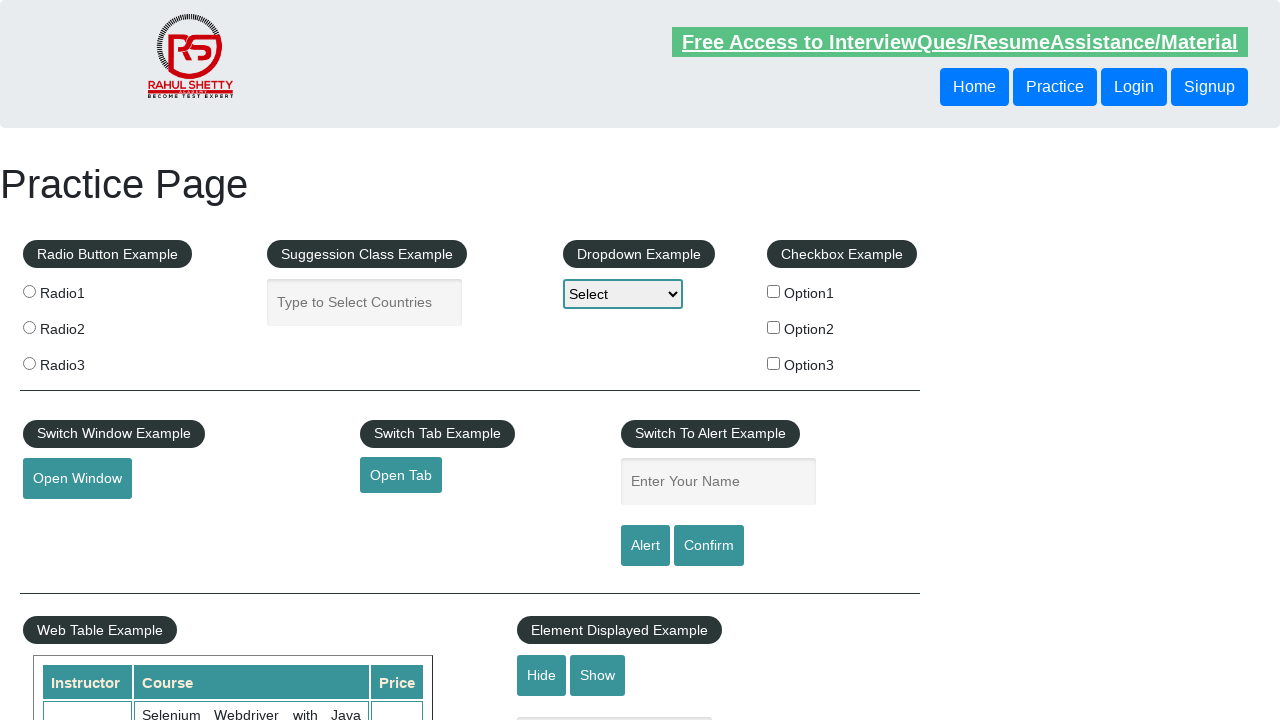

Counted all footer links
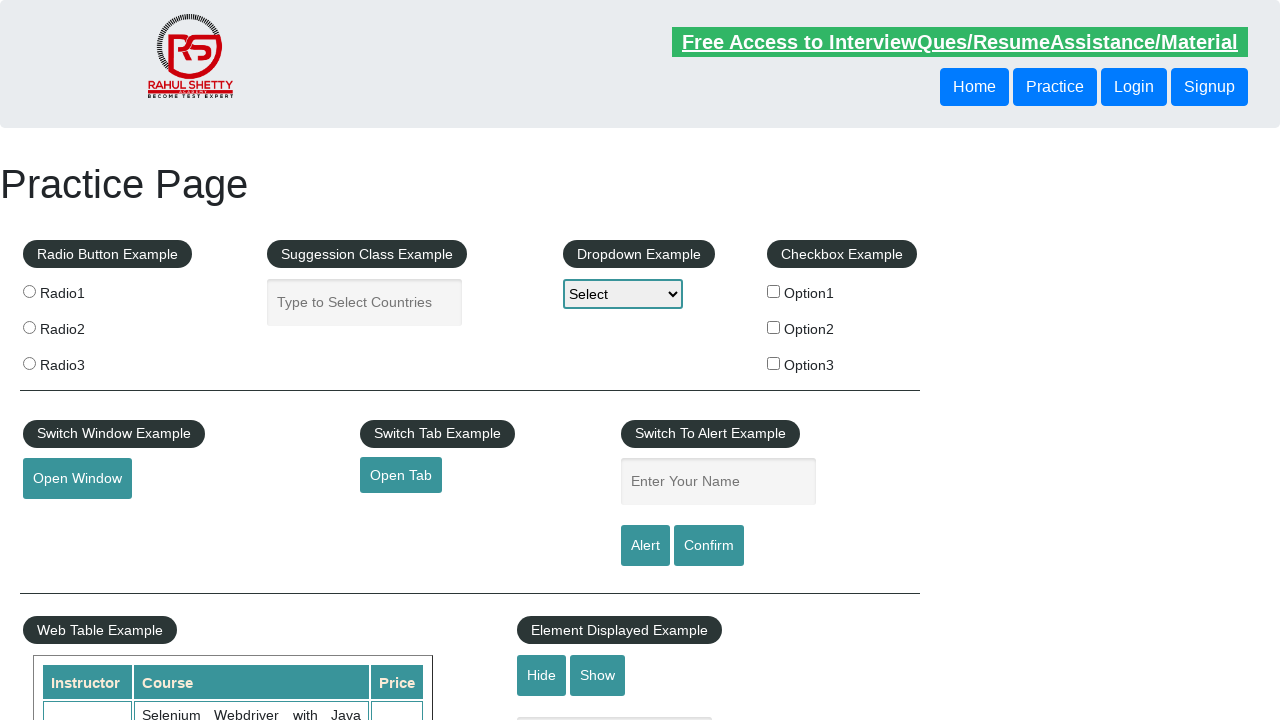

Located footer element with id 'gf-BIG'
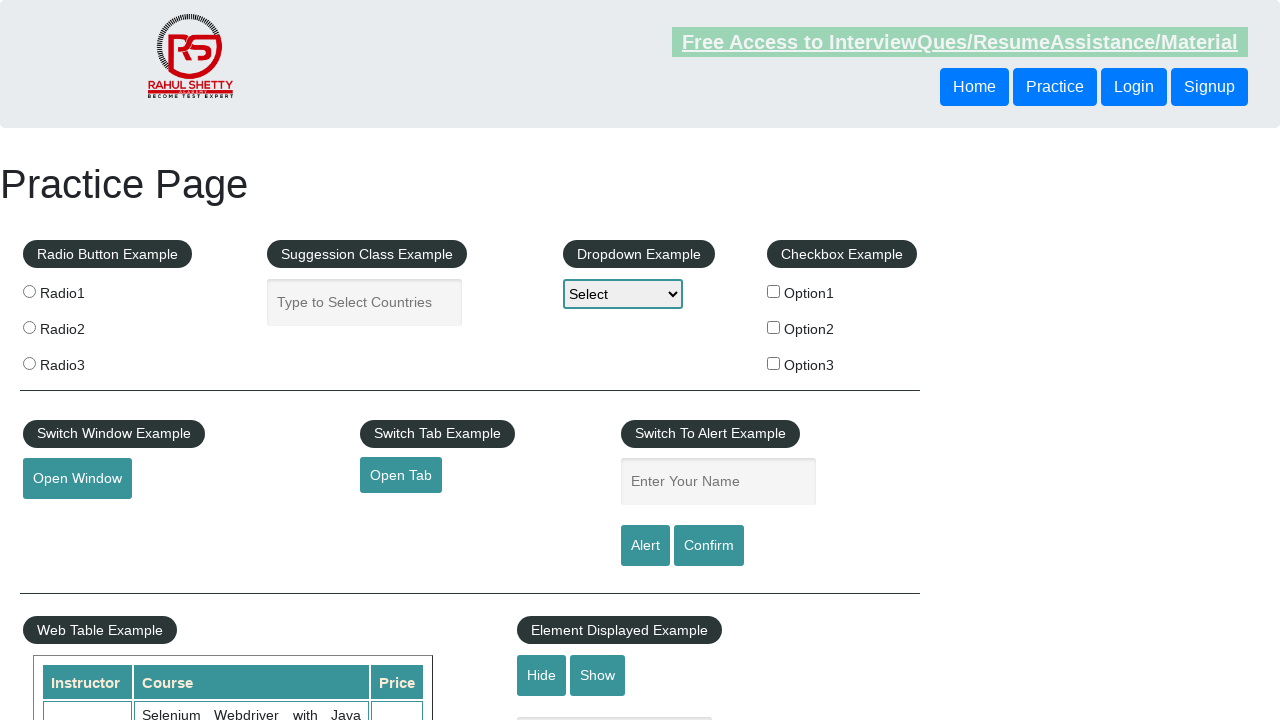

Located first footer column using XPath
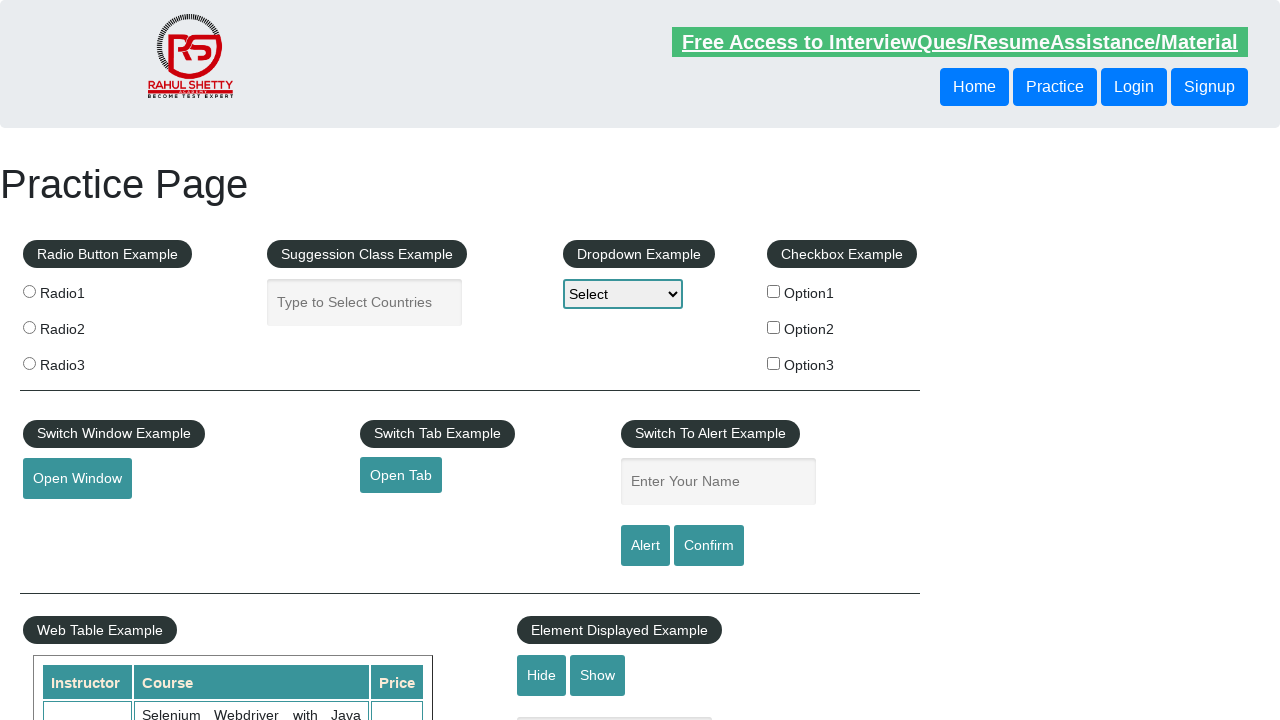

Counted links in the specific footer column
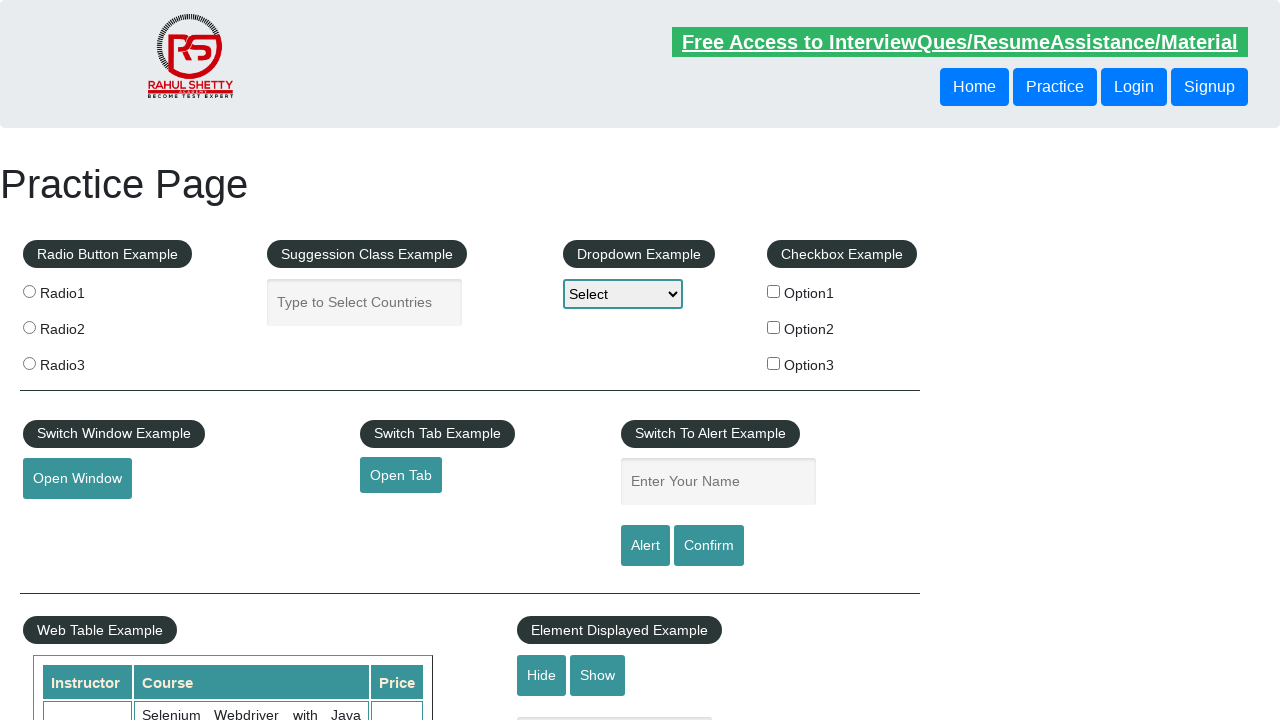

Retrieved all footer link elements from the column
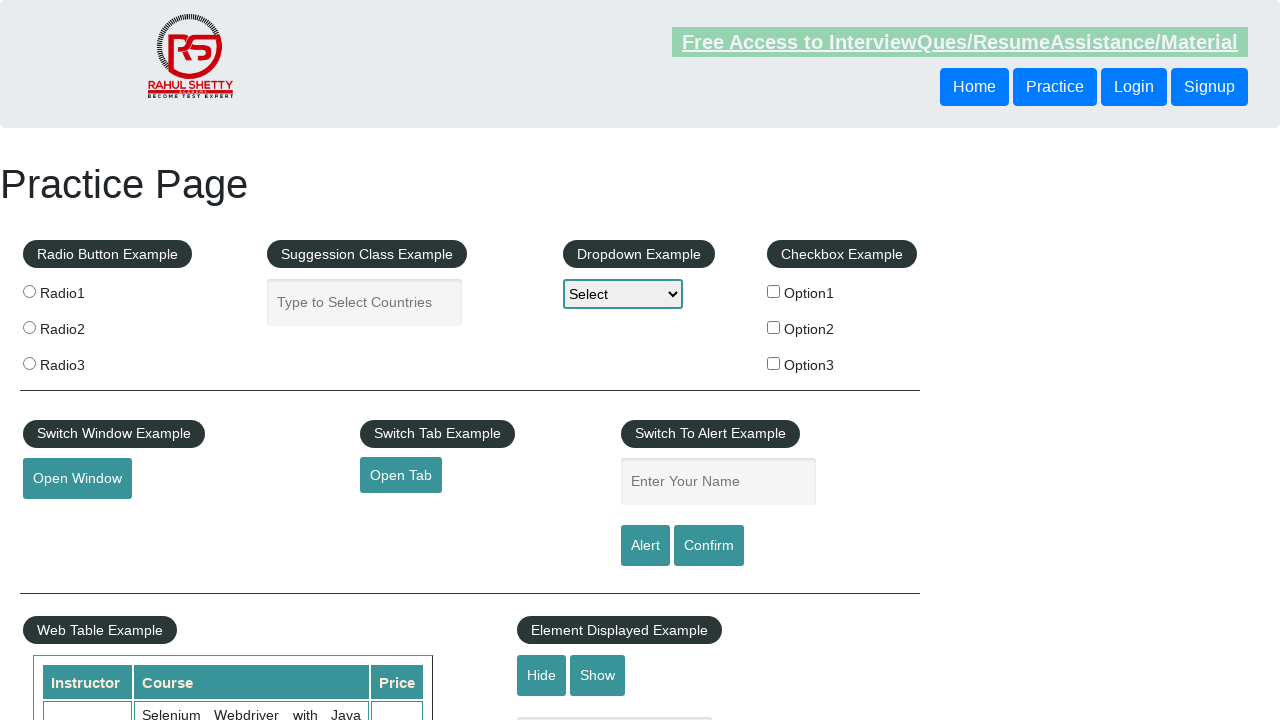

Retrieved href from footer link 1
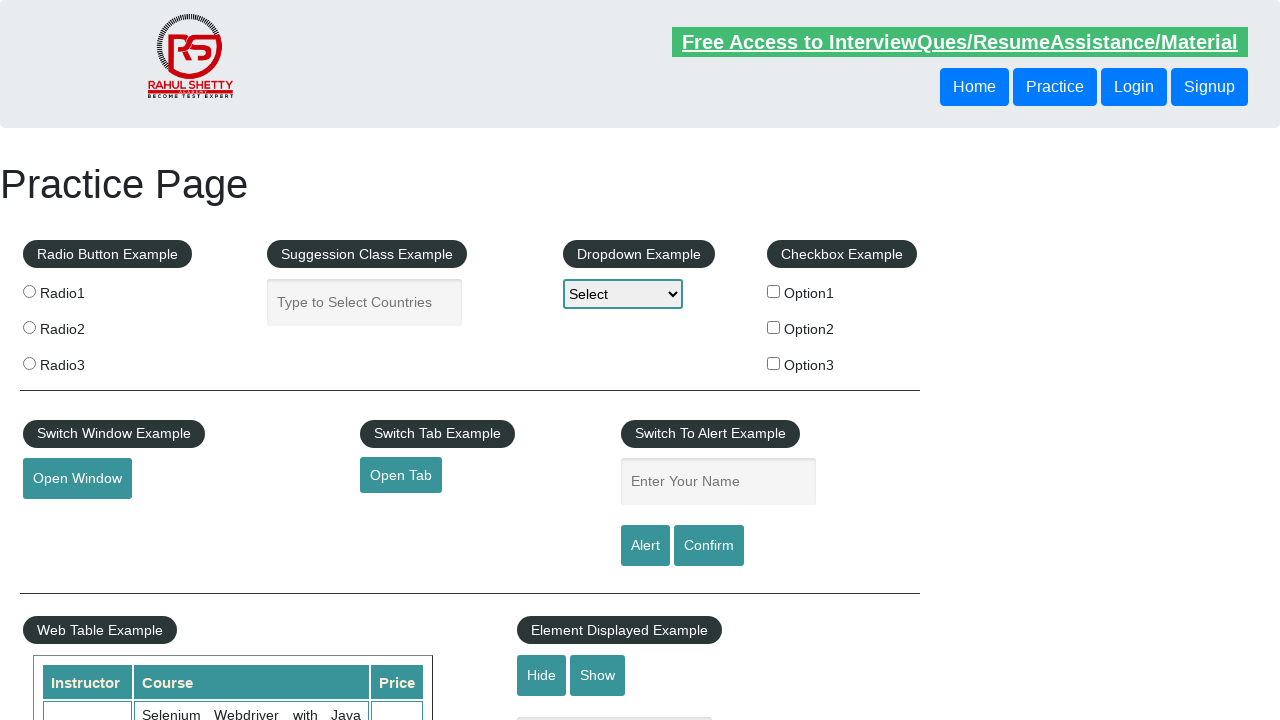

Opened new tab for footer link 1
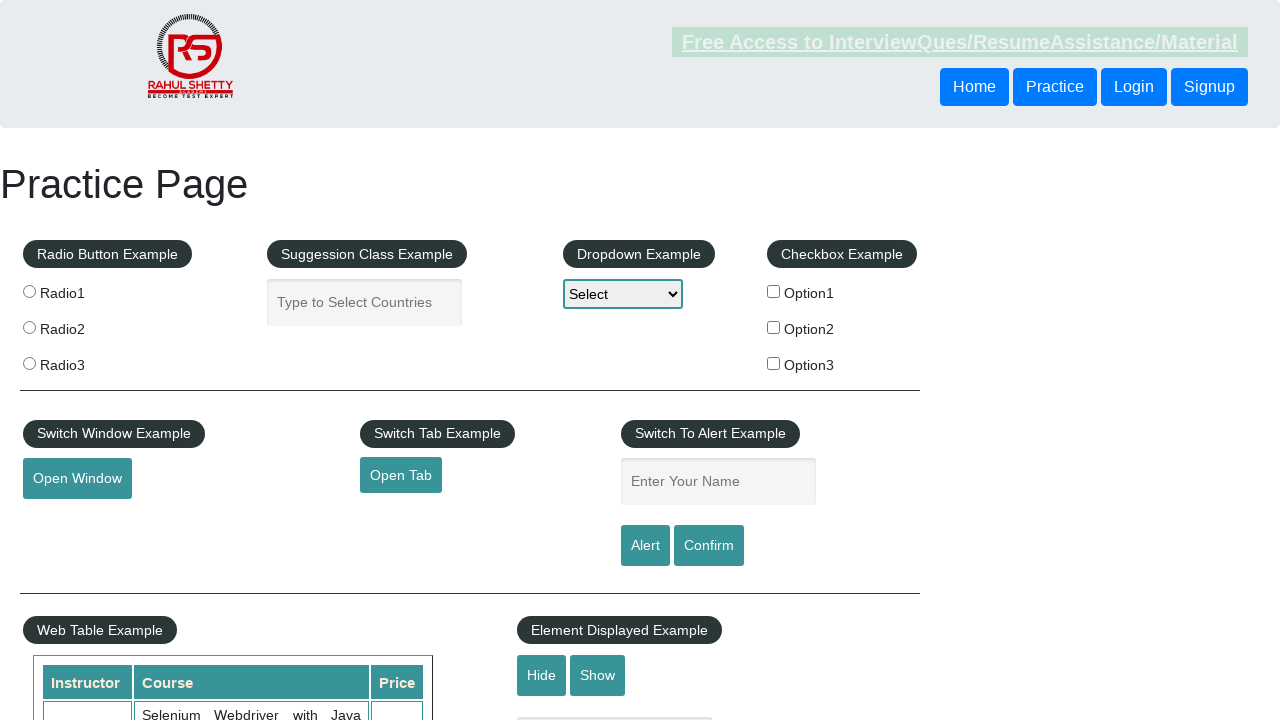

Navigated to footer link URL: http://www.restapitutorial.com/
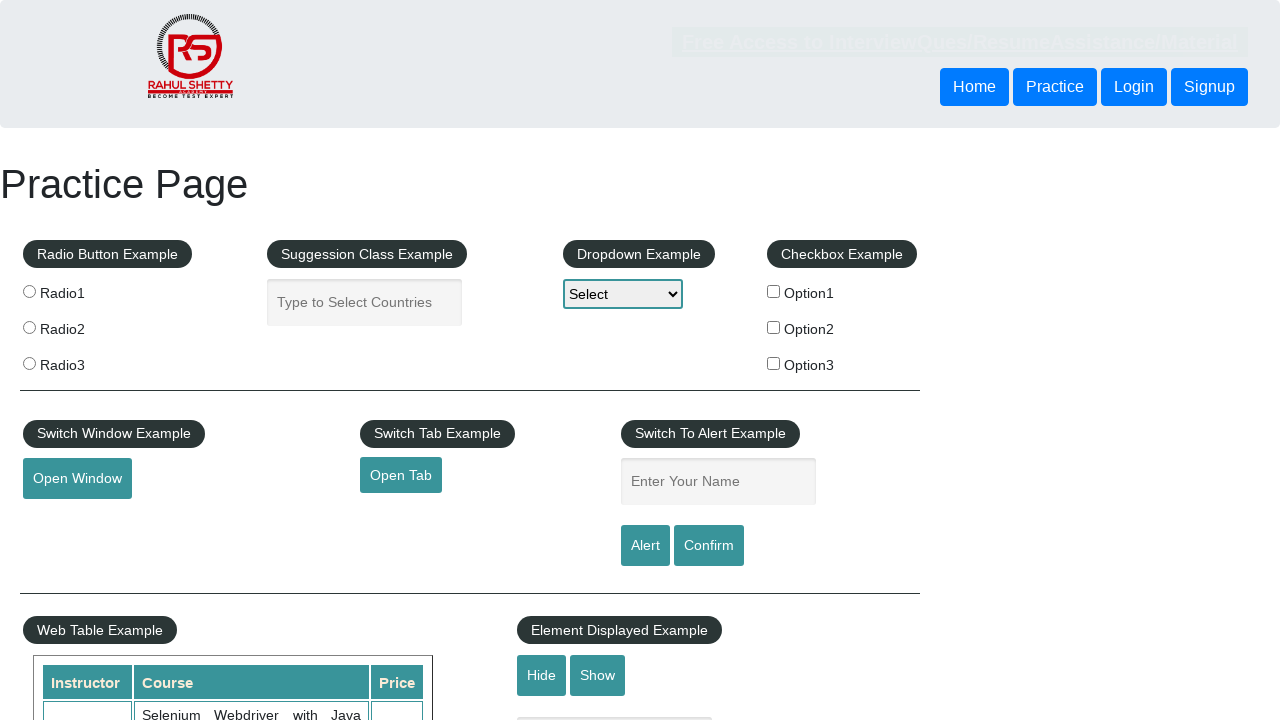

Retrieved page title: 'REST API Tutorial'
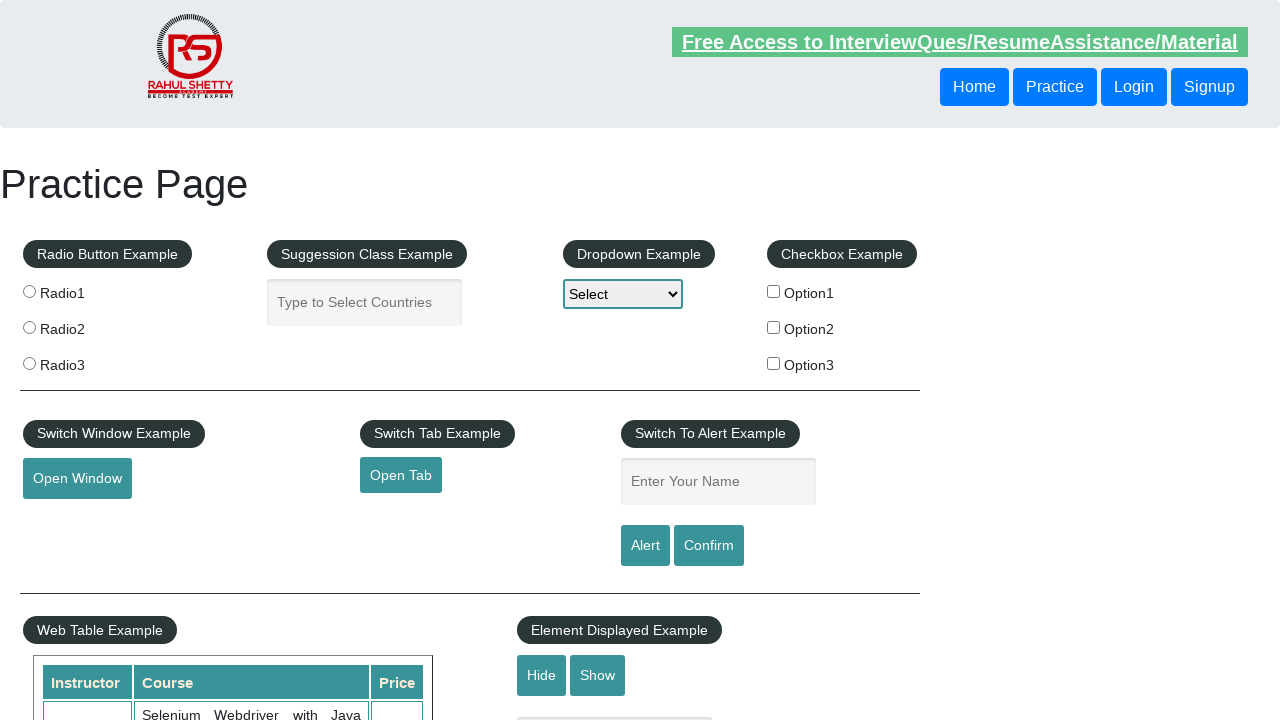

Retrieved href from footer link 2
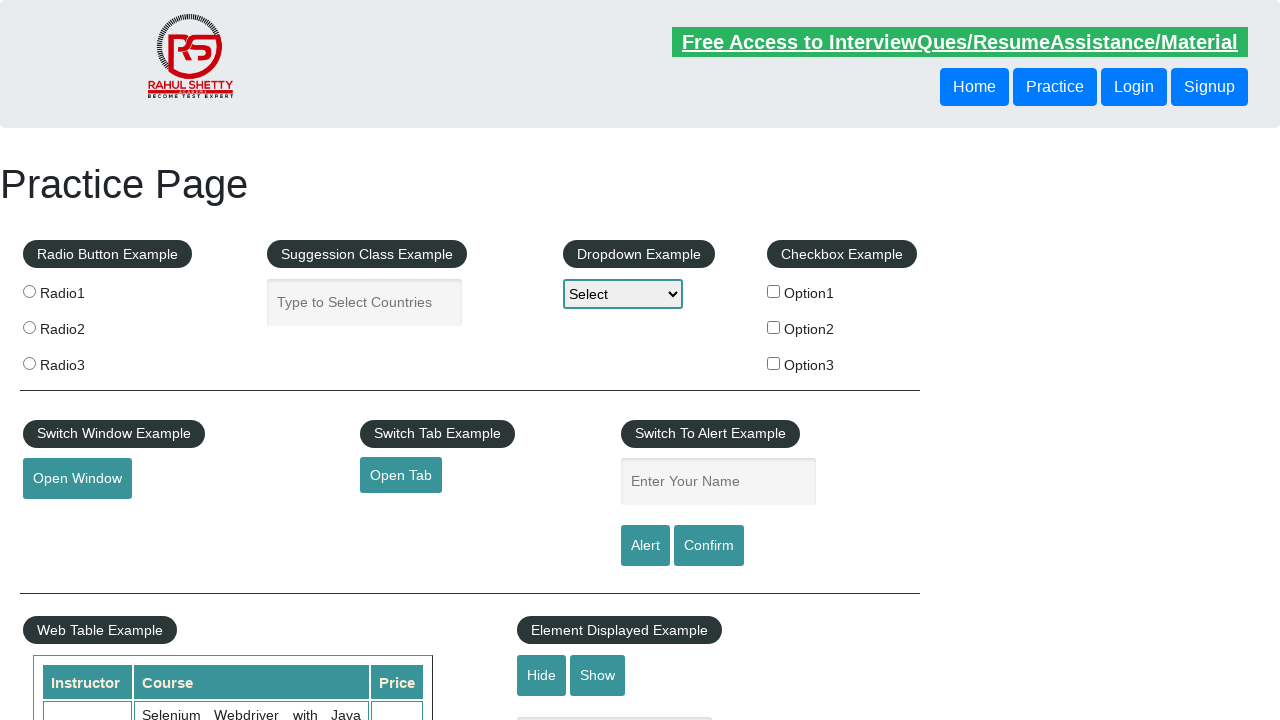

Opened new tab for footer link 2
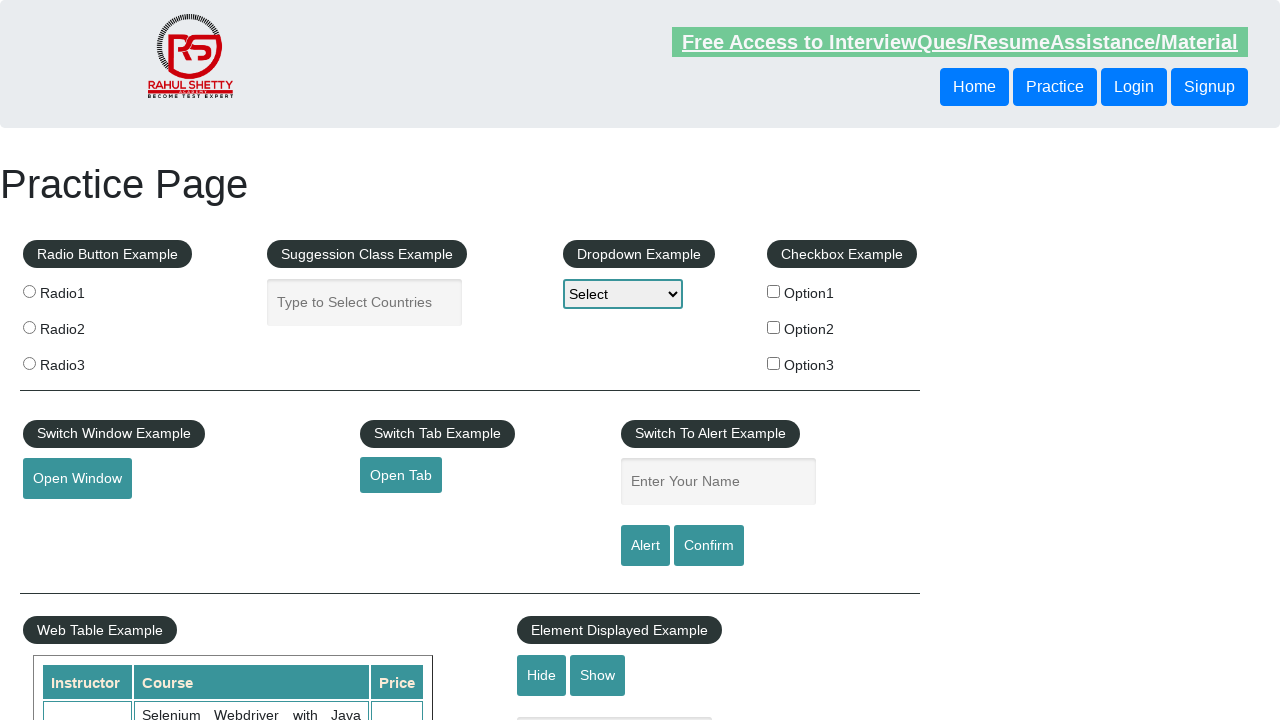

Navigated to footer link URL: https://www.soapui.org/
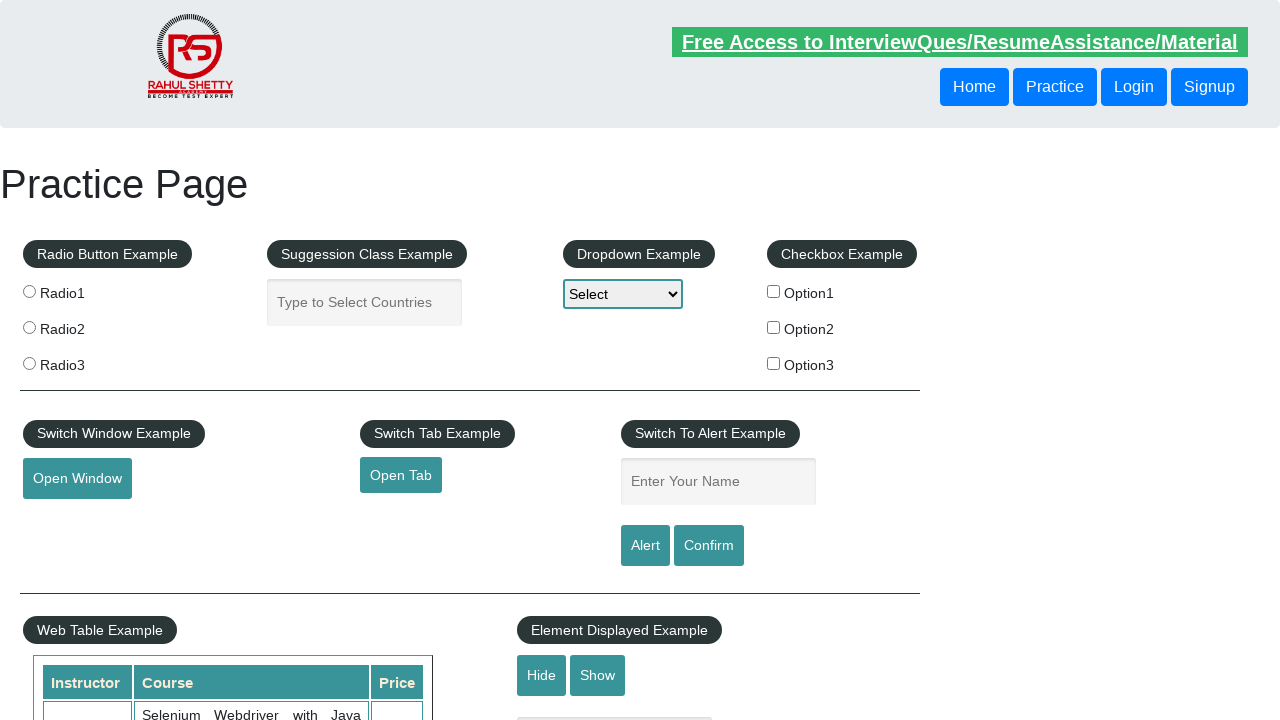

Retrieved page title: 'The World’s Most Popular API Testing Tool | SoapUI'
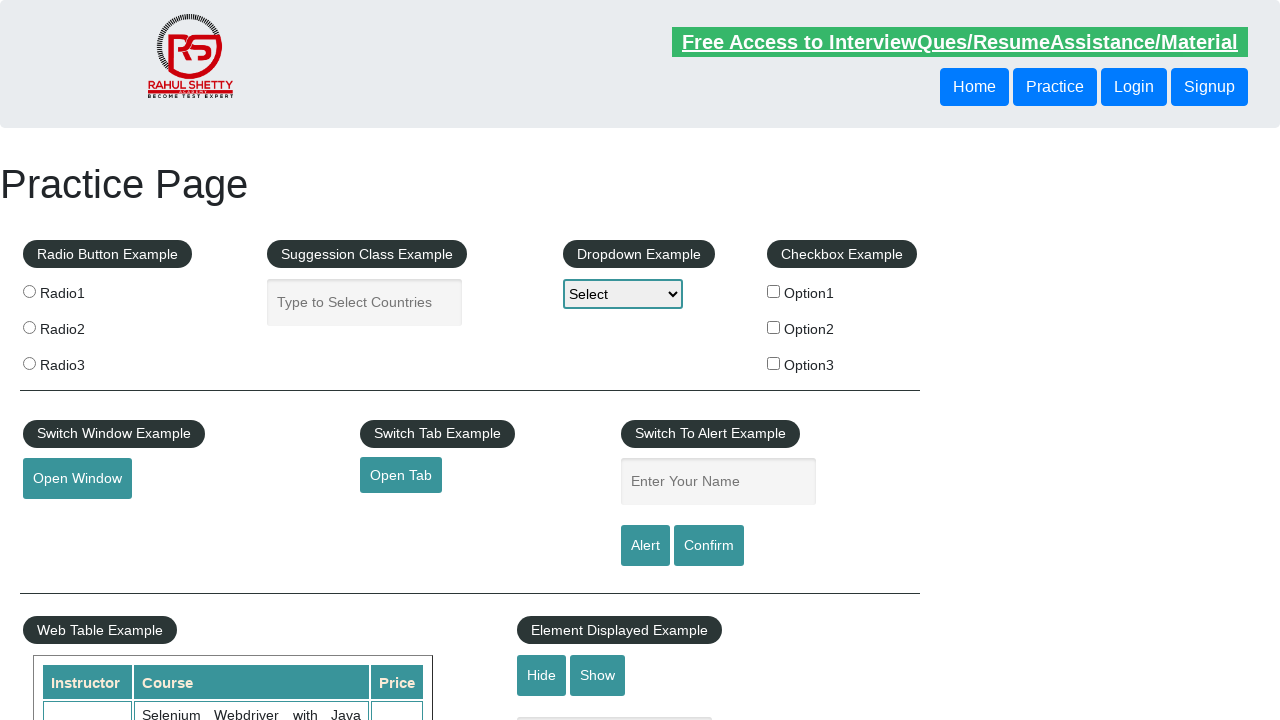

Retrieved href from footer link 3
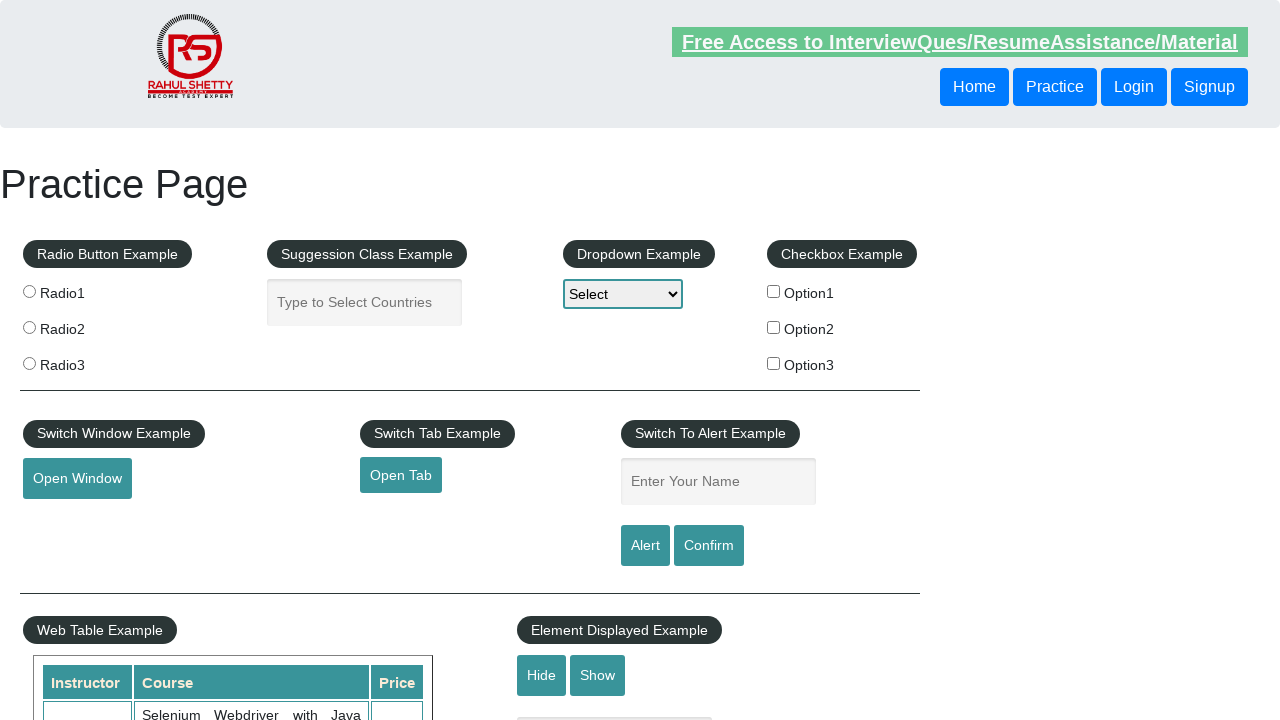

Opened new tab for footer link 3
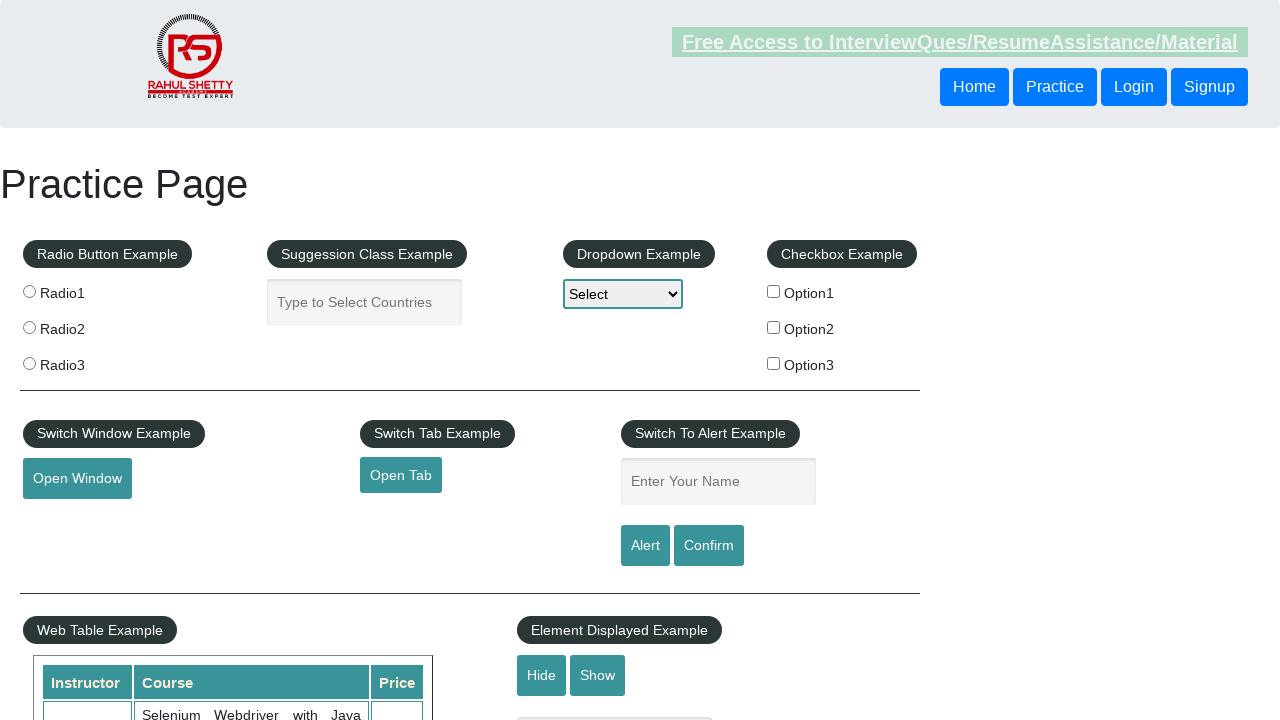

Navigated to footer link URL: https://courses.rahulshettyacademy.com/p/appium-tutorial
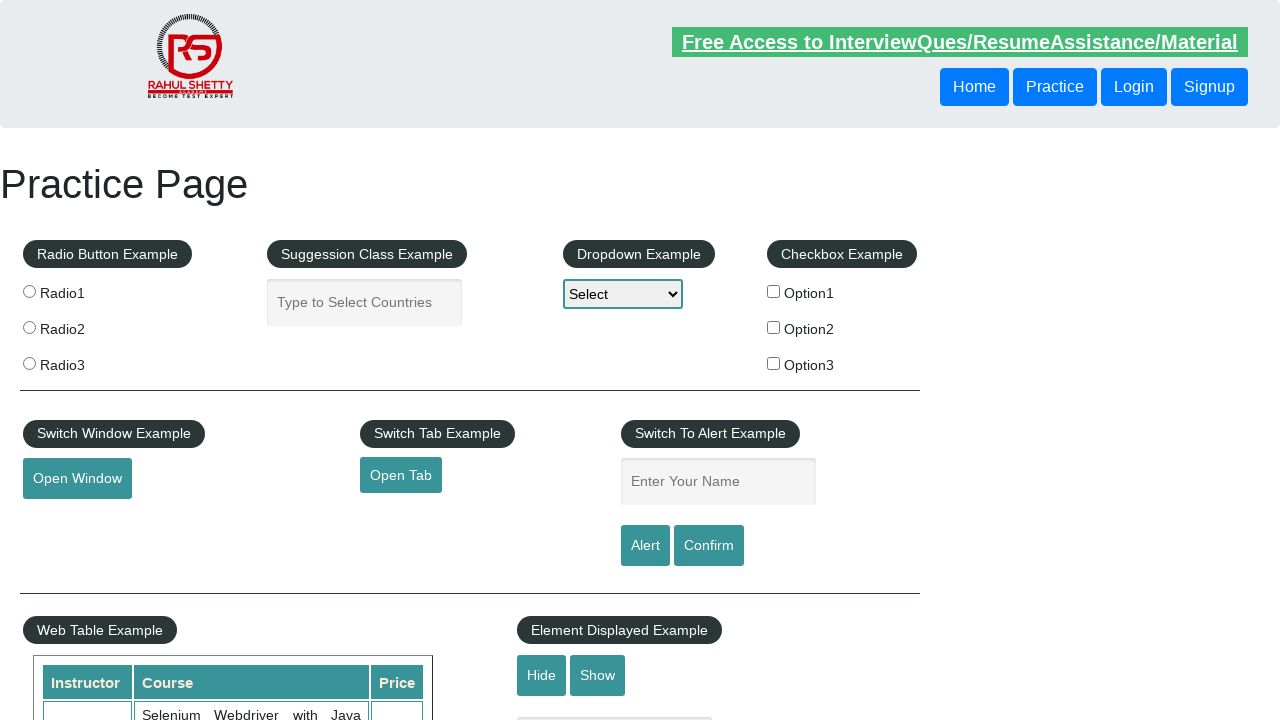

Retrieved page title: 'Appium tutorial for Mobile Apps testing | RahulShetty Academy | Rahul'
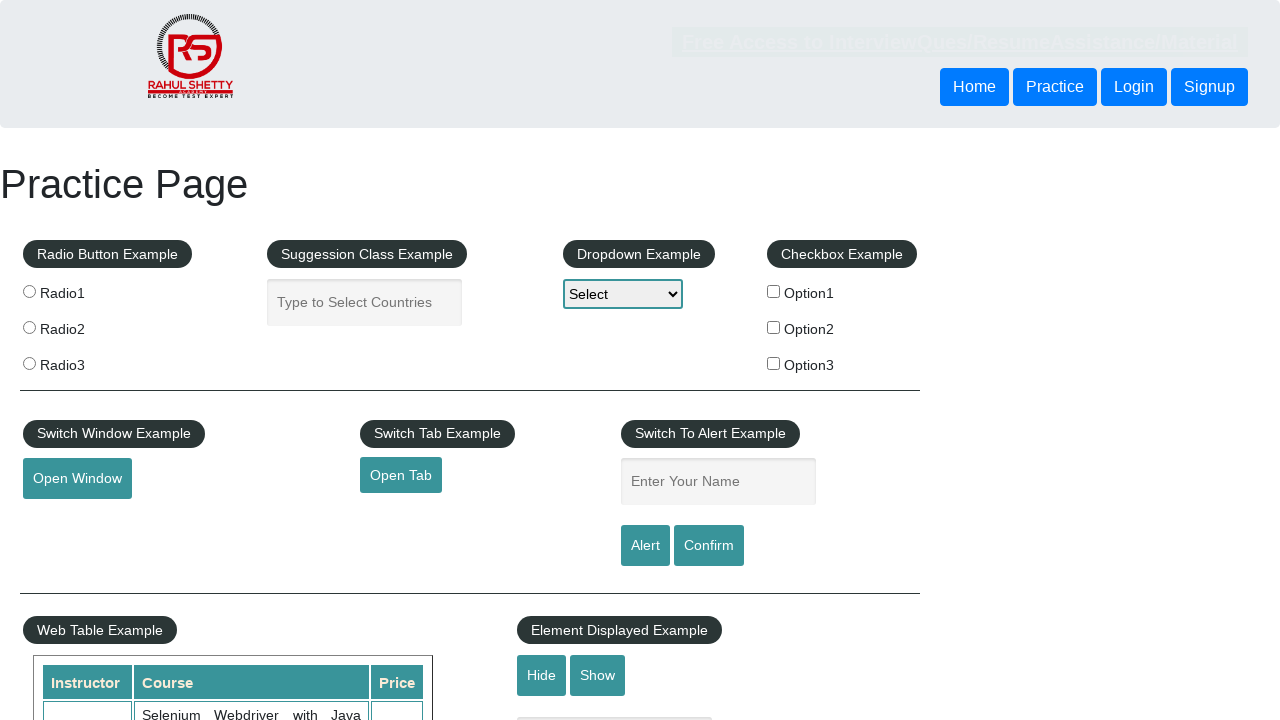

Retrieved href from footer link 4
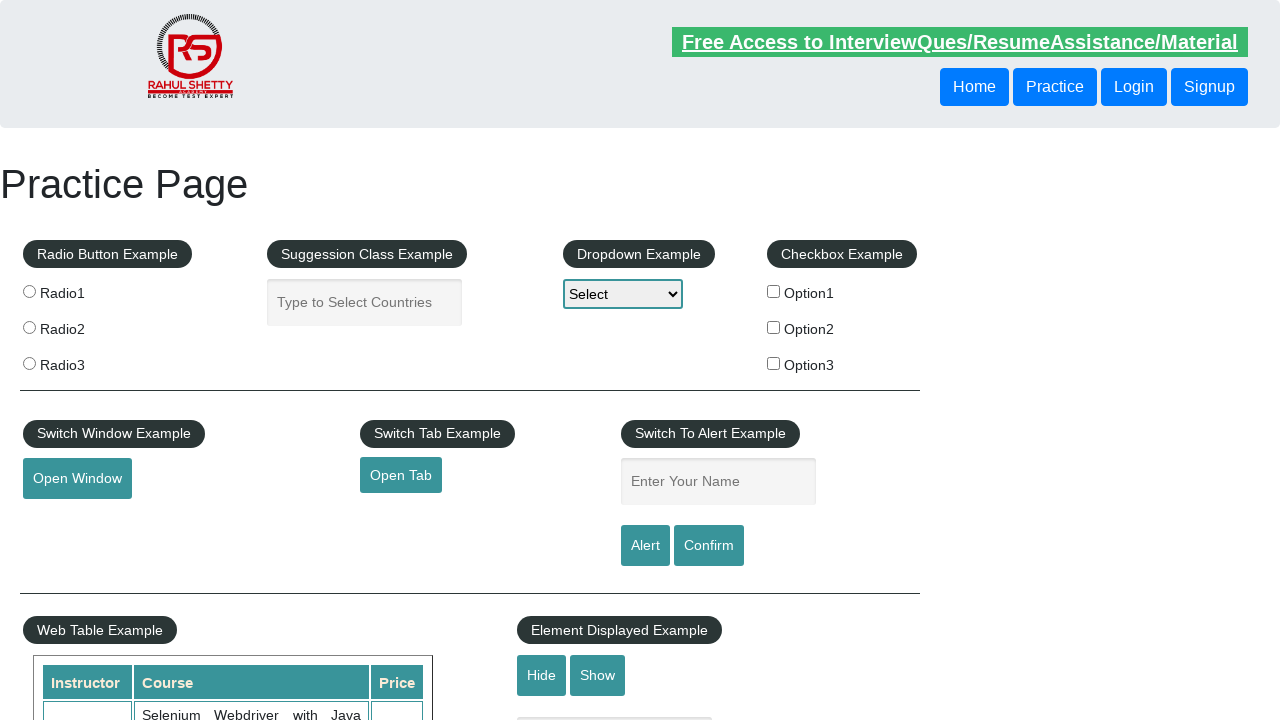

Opened new tab for footer link 4
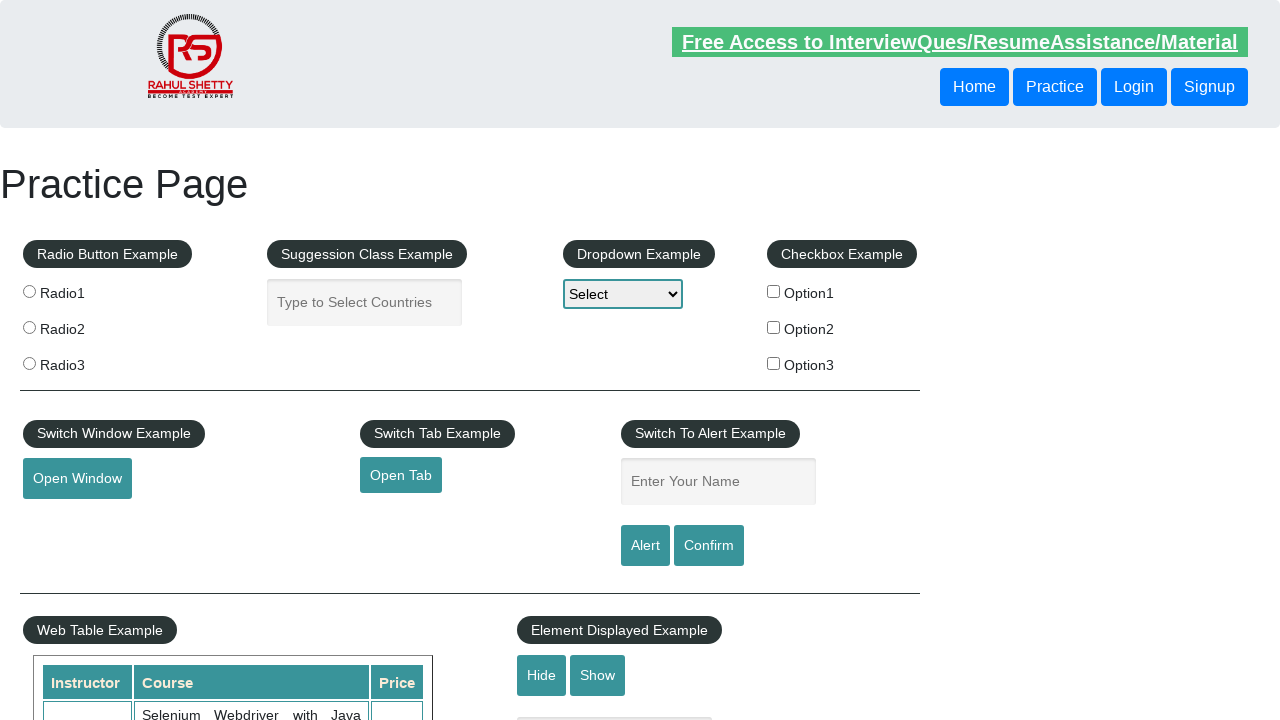

Navigated to footer link URL: https://jmeter.apache.org/
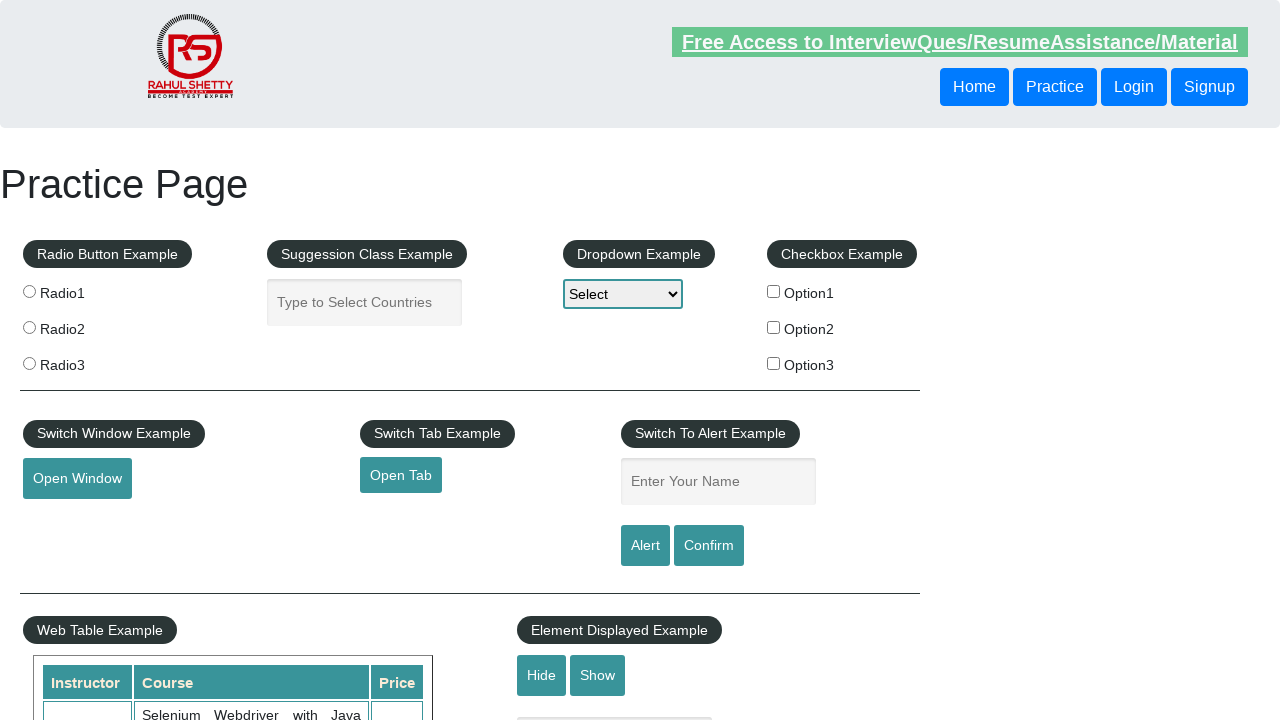

Retrieved page title: 'Apache JMeter - Apache JMeter™'
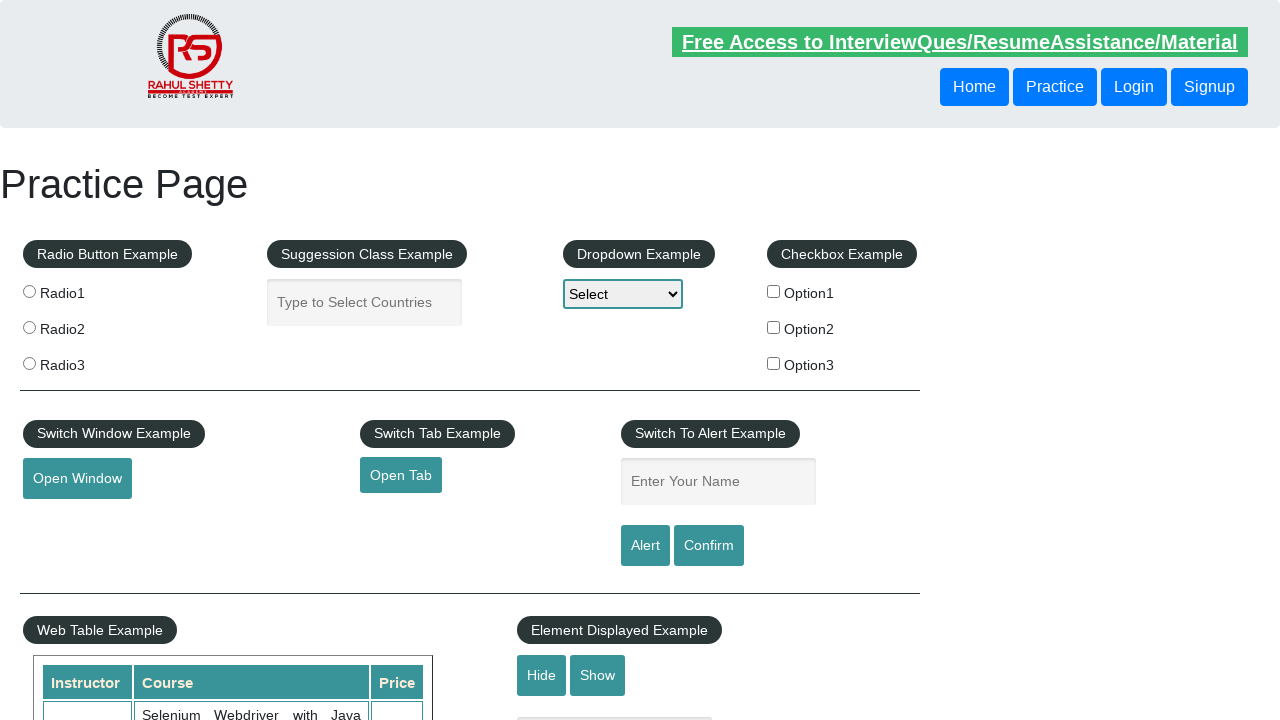

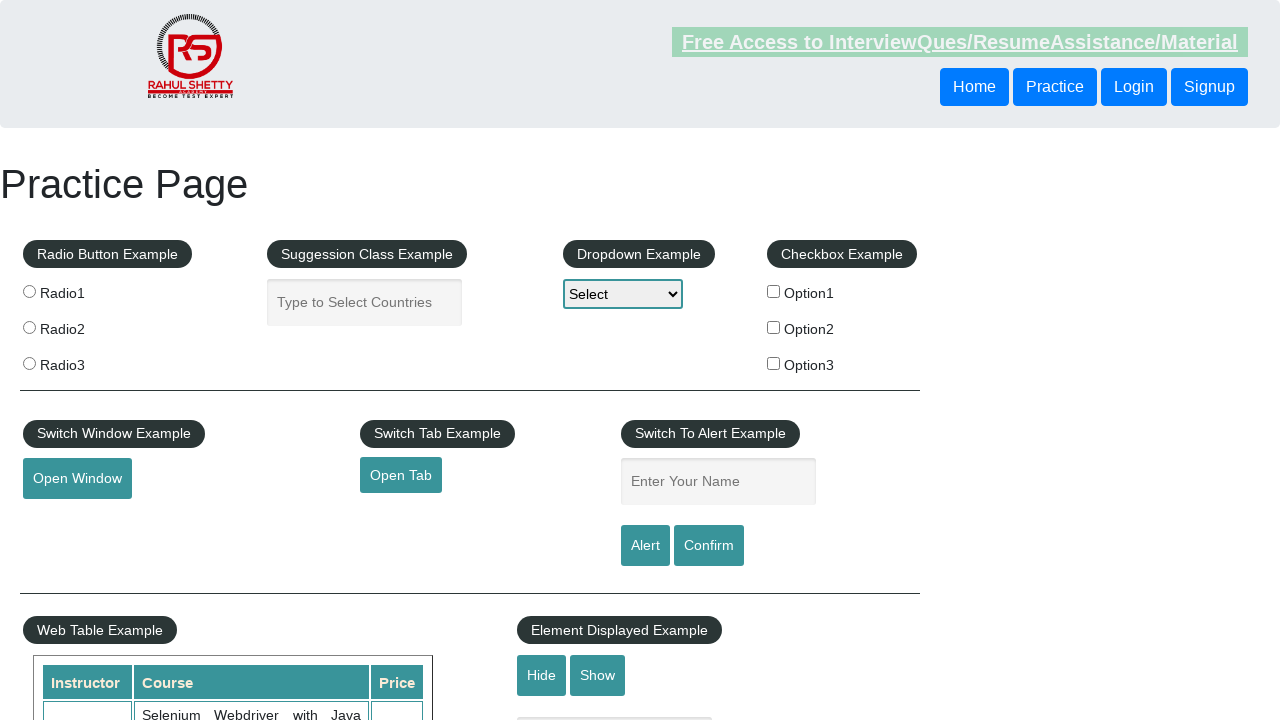